Tests right-click (context click) functionality on an image element that has a cursor pointer style, demonstrating context menu interaction on a popup menu sample page.

Starting URL: https://deluxe-menu.com/popup-mode-sample.html

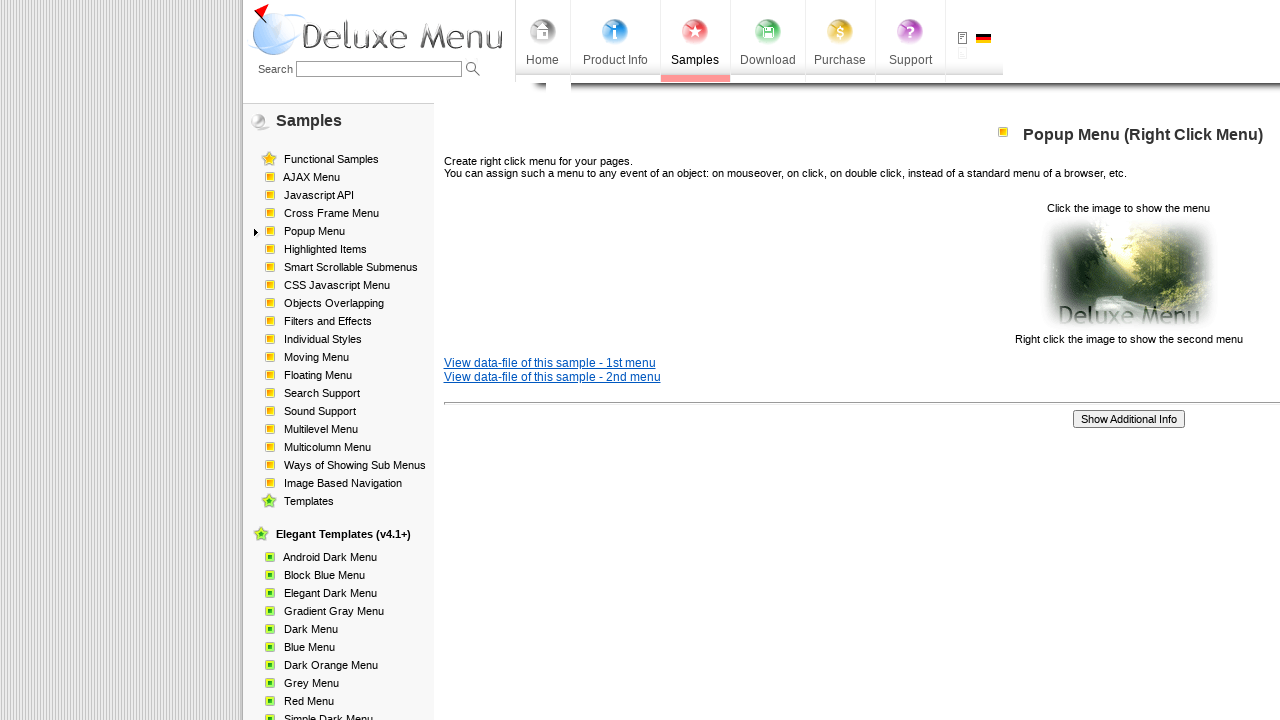

Waited for image element with cursor pointer style to load
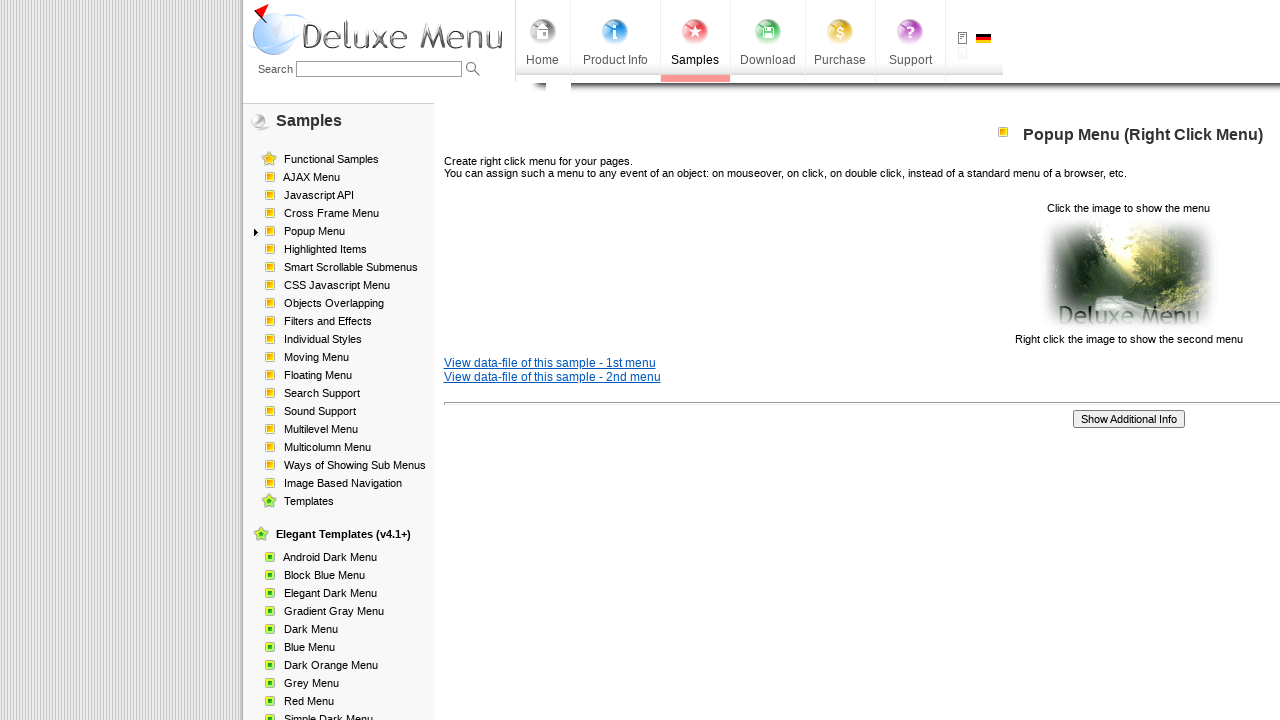

Right-clicked on image element to open context menu at (1128, 274) on [style*='cursor: pointer']
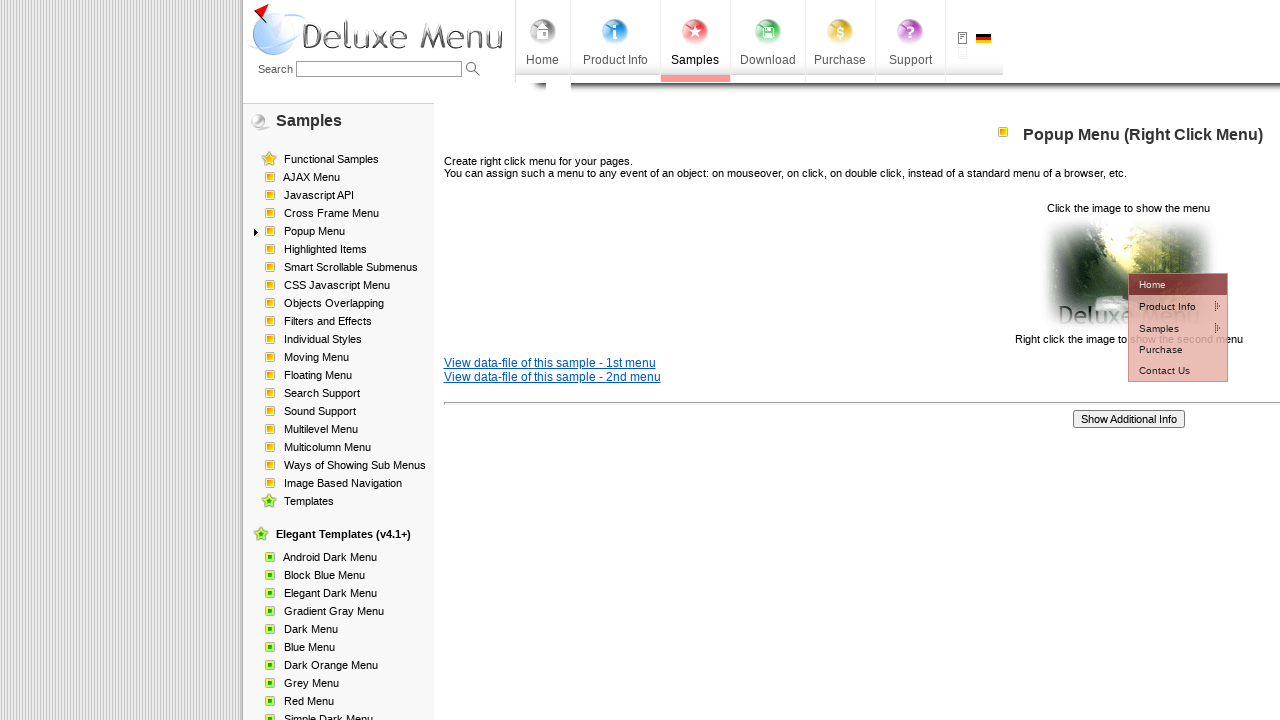

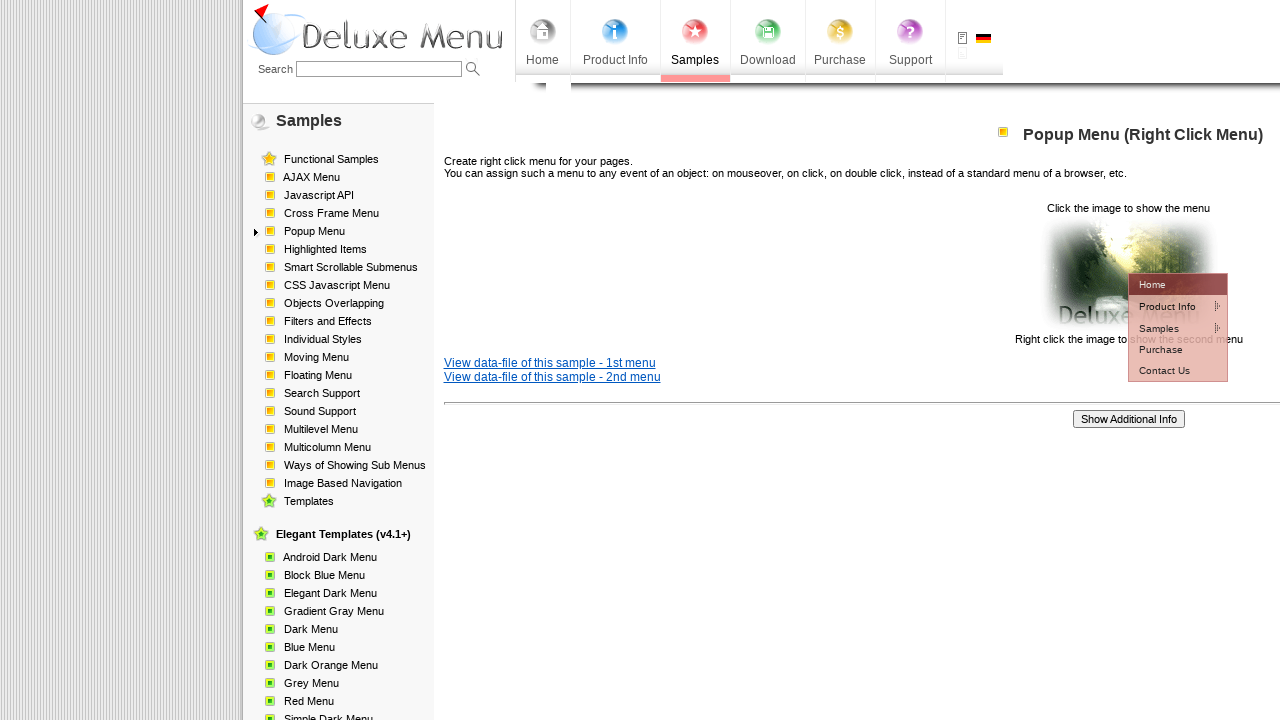